Checks that the Visa logo is present on the page

Starting URL: https://www.mts.by/

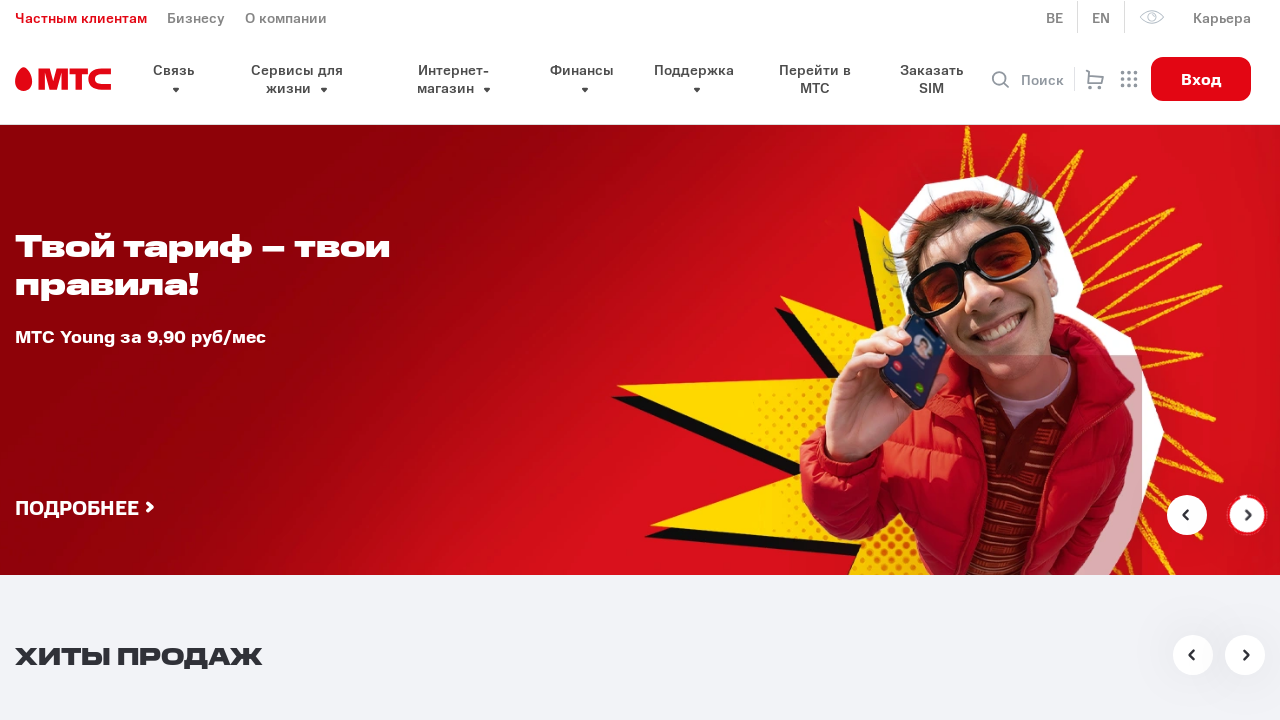

Located Visa logo image element
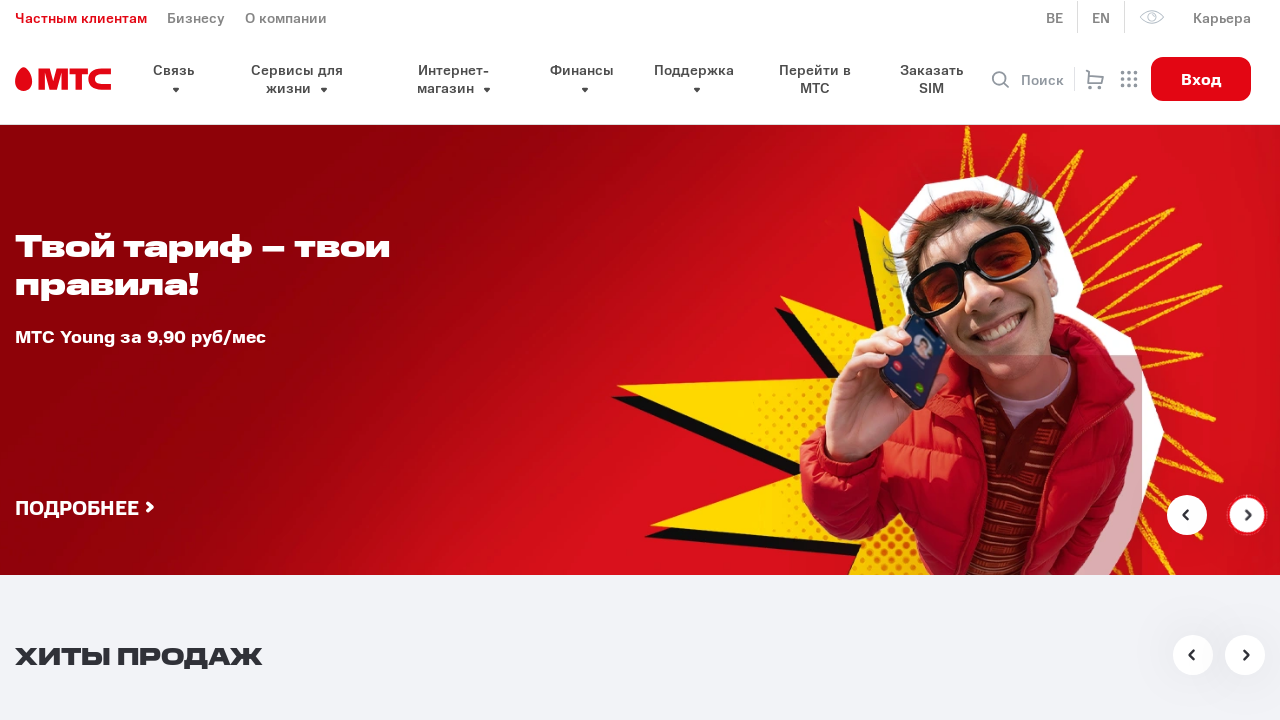

Waited for first Visa logo to be visible
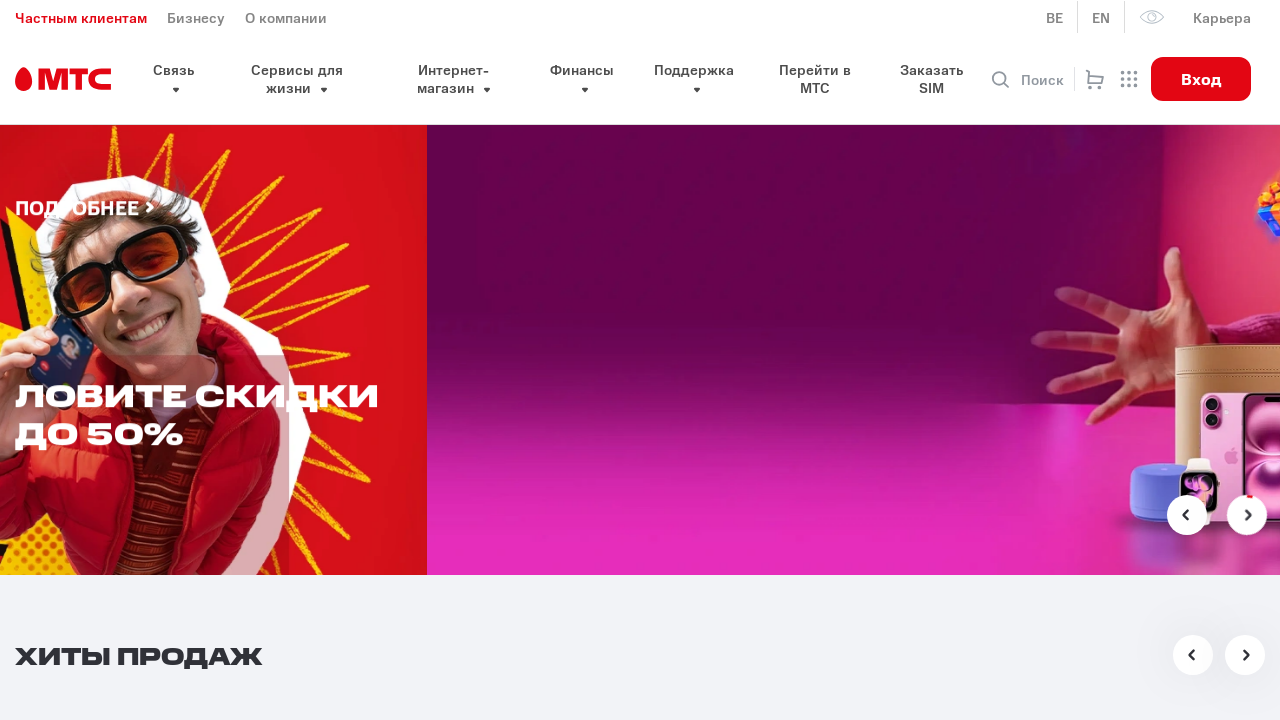

Verified that Visa logo is present on the page (count > 0)
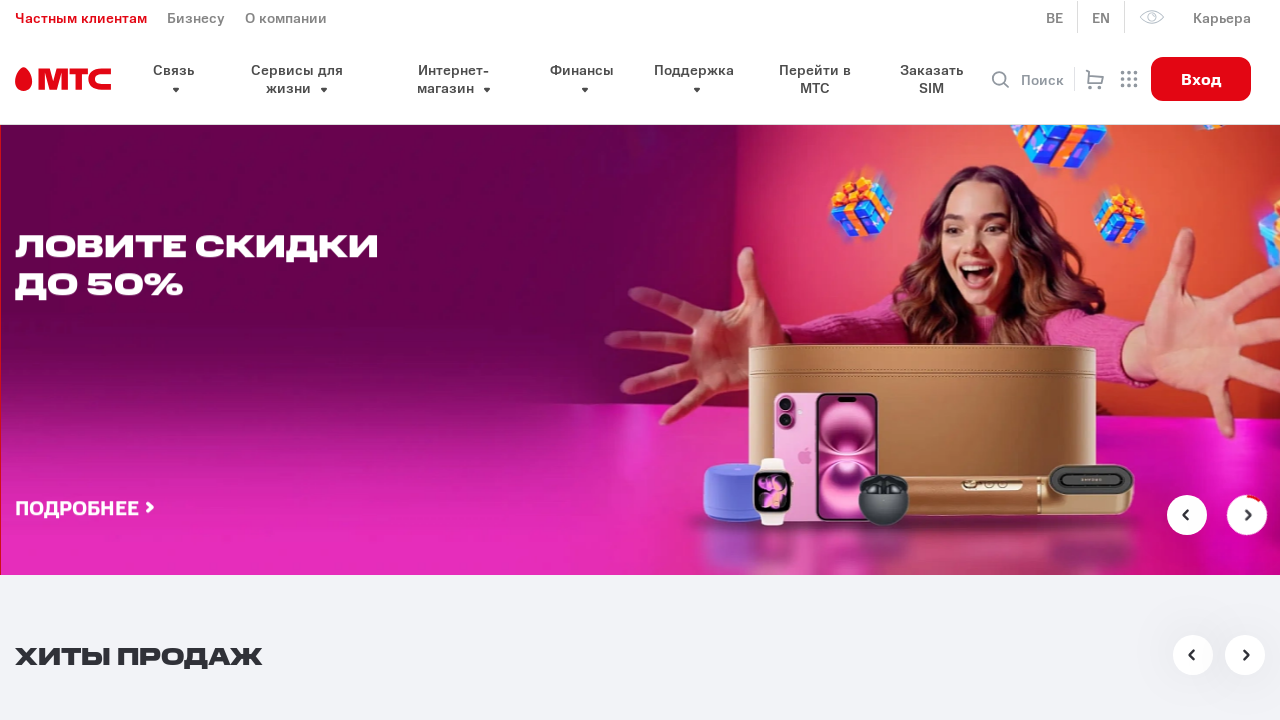

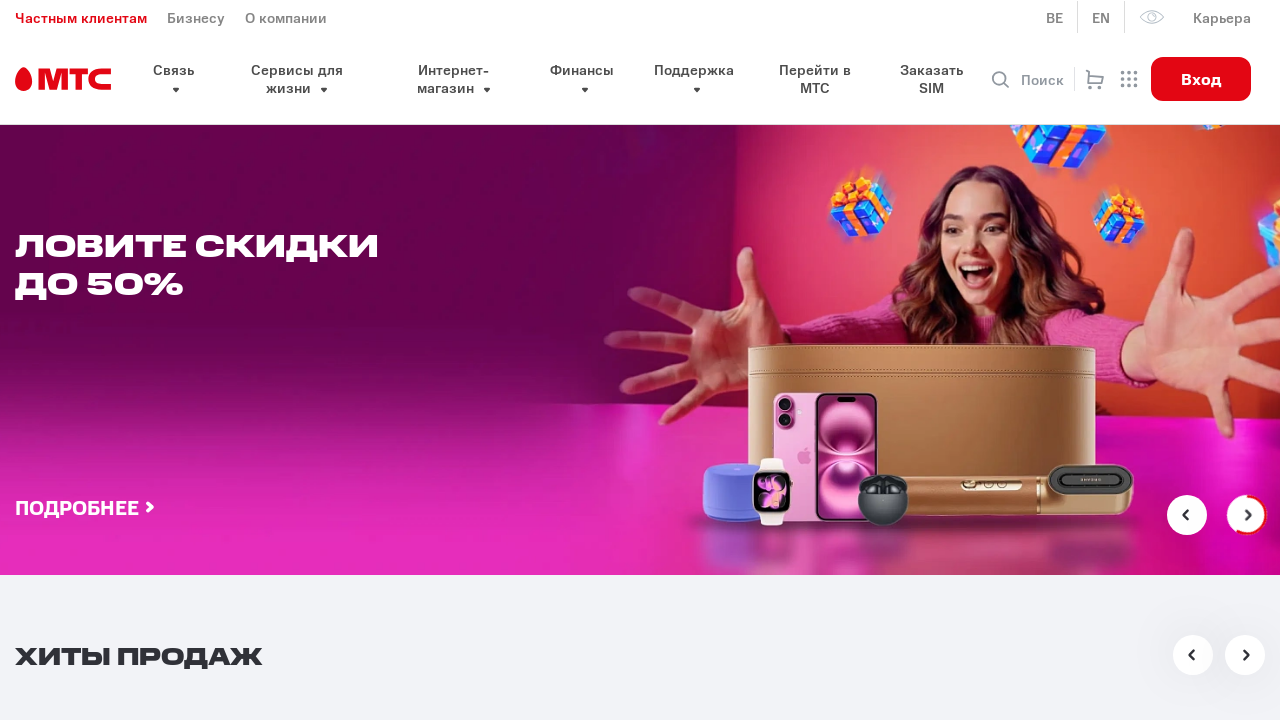